Tests hyperlink functionality on a practice website by clicking various links, navigating back, checking link attributes, verifying broken link behavior, and counting total links on the page.

Starting URL: https://www.leafground.com/link.xhtml

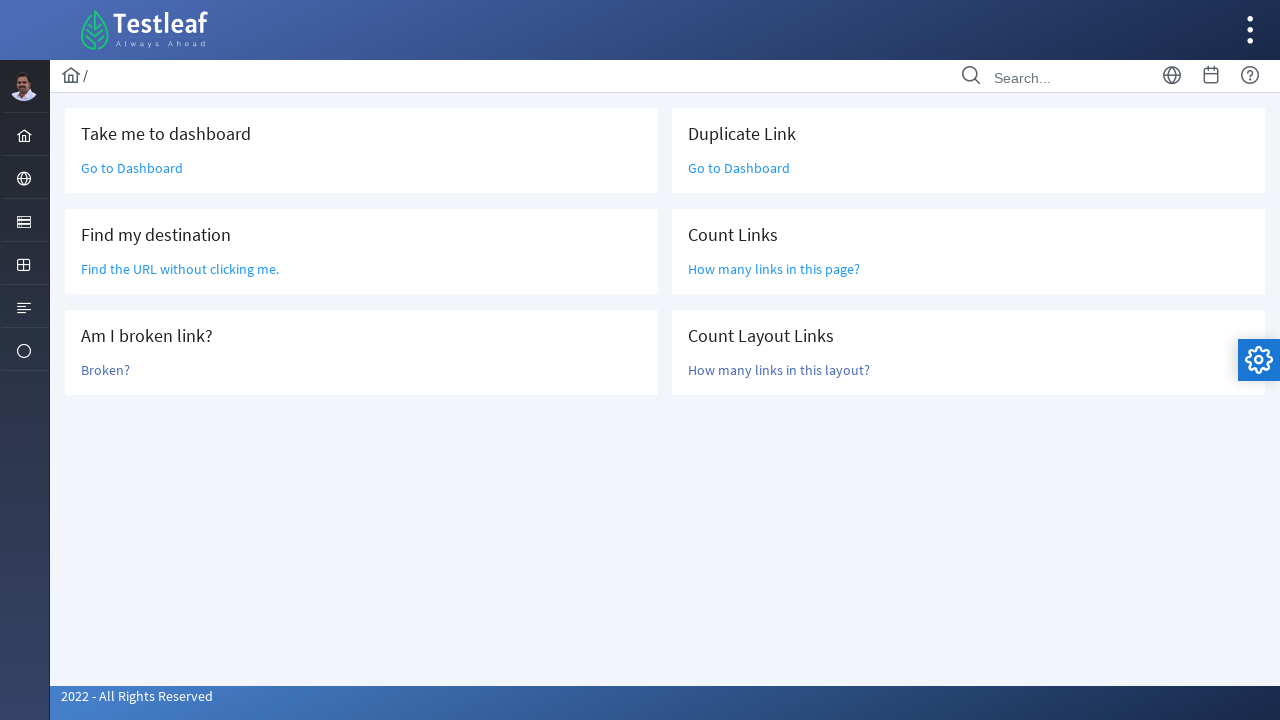

Clicked 'Go to Dashboard' link at (132, 168) on a:text('Go to Dashboard')
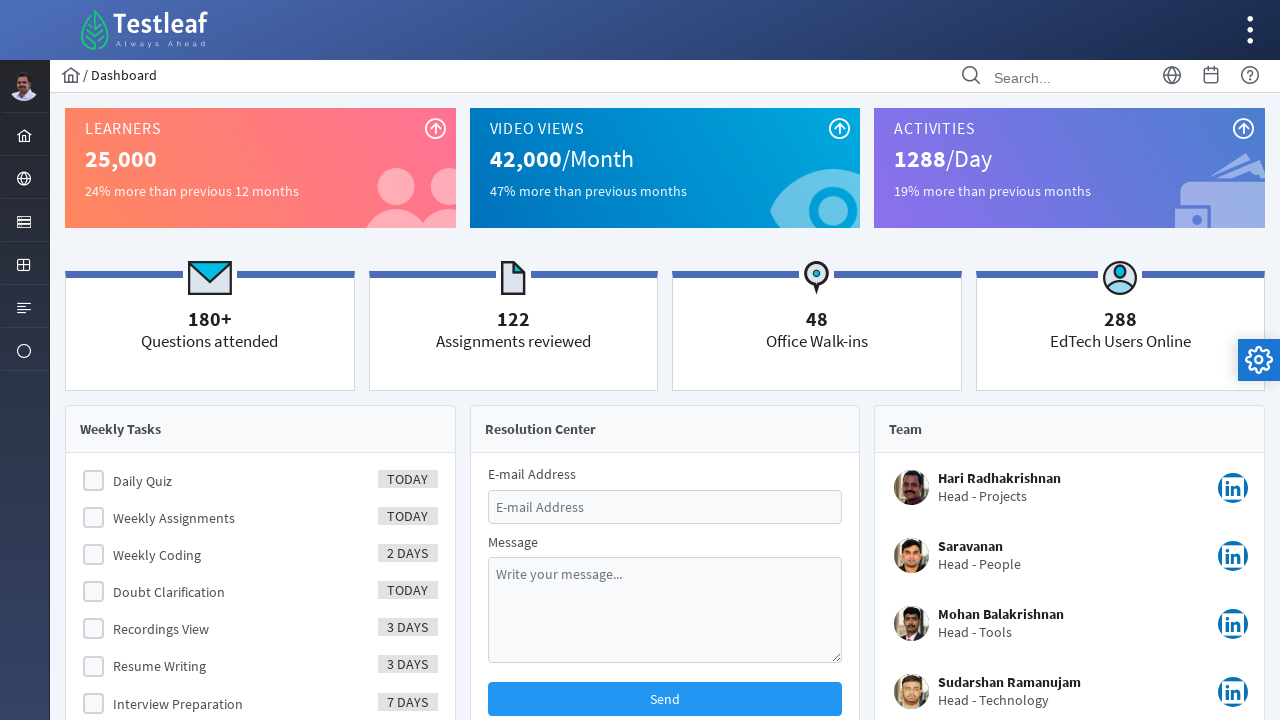

Navigated back to link test page
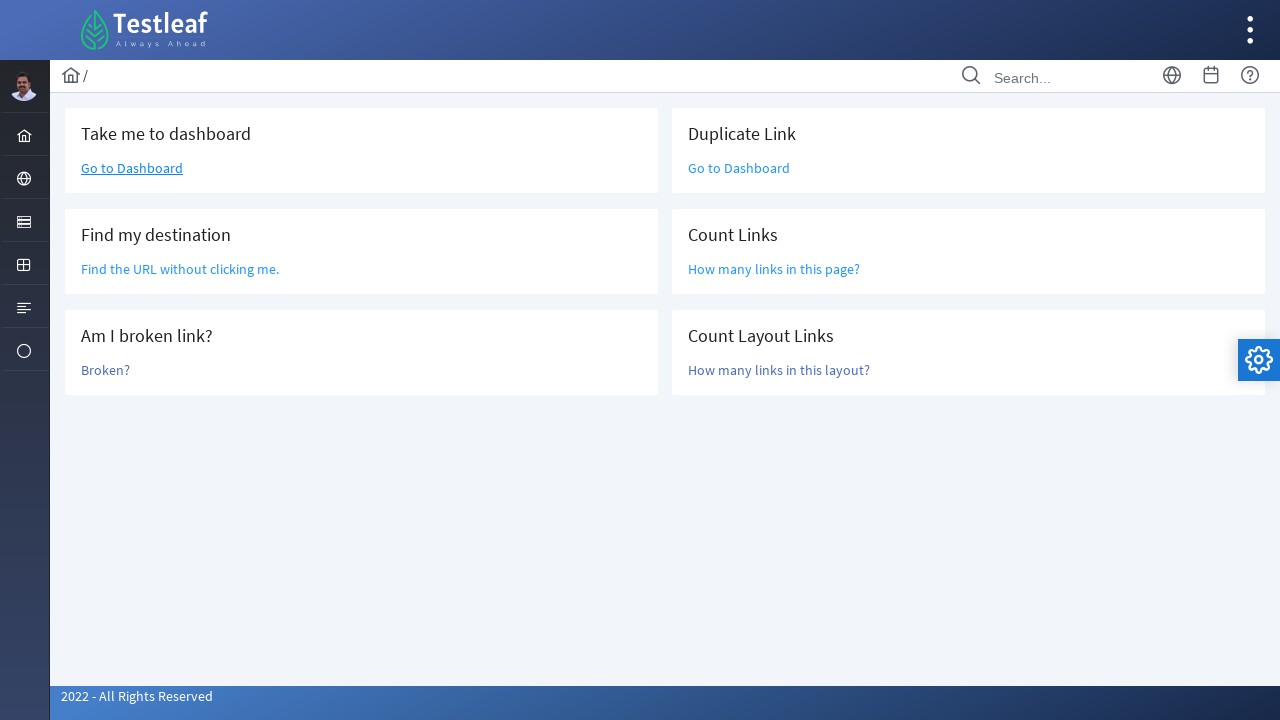

Located 'Find the URL' link element
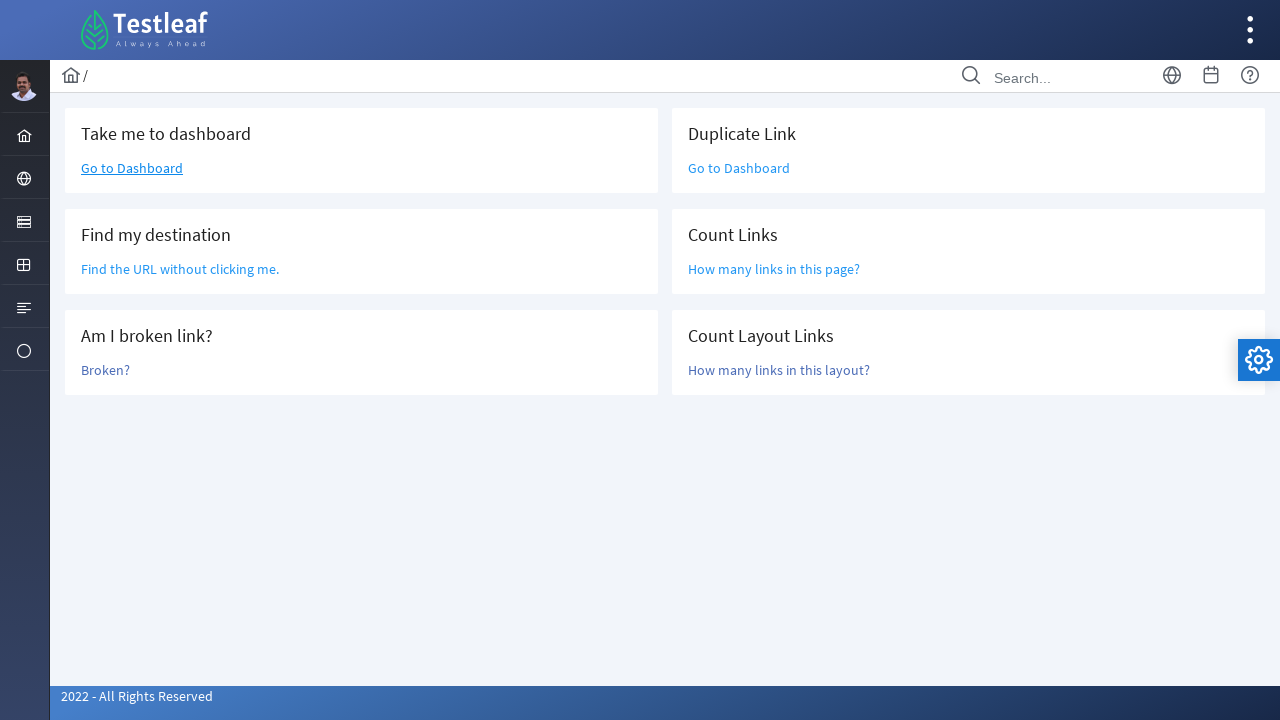

Retrieved href attribute value: /grid.xhtml
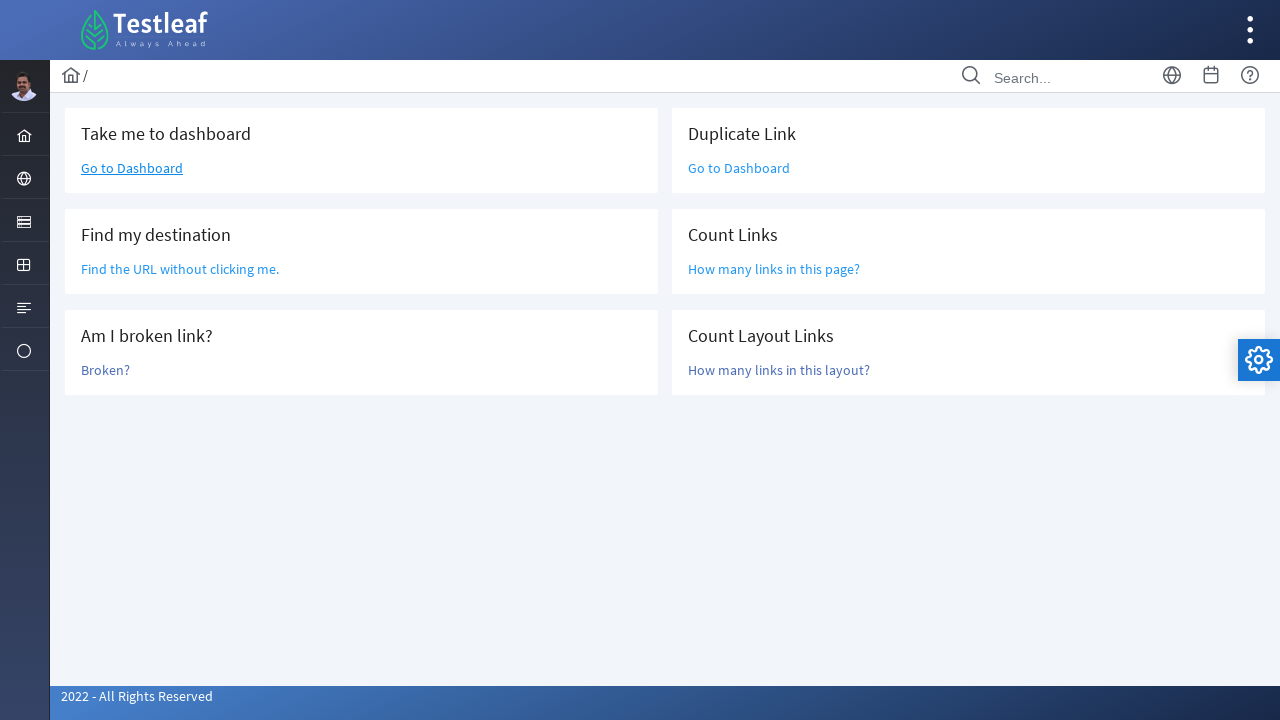

Clicked 'Broken?' link to test broken link behavior at (106, 370) on a:text('Broken?')
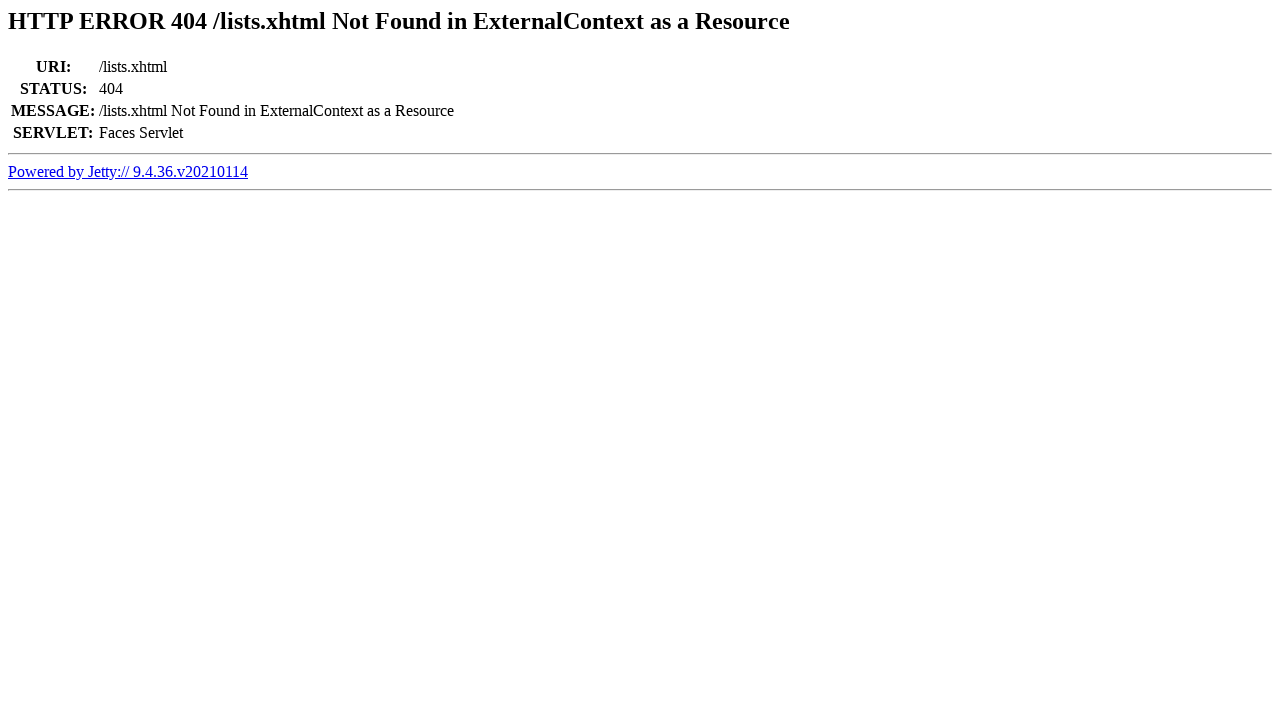

Retrieved page title to check for 404: Error 404 /lists.xhtml Not Found in ExternalContext as a Resource
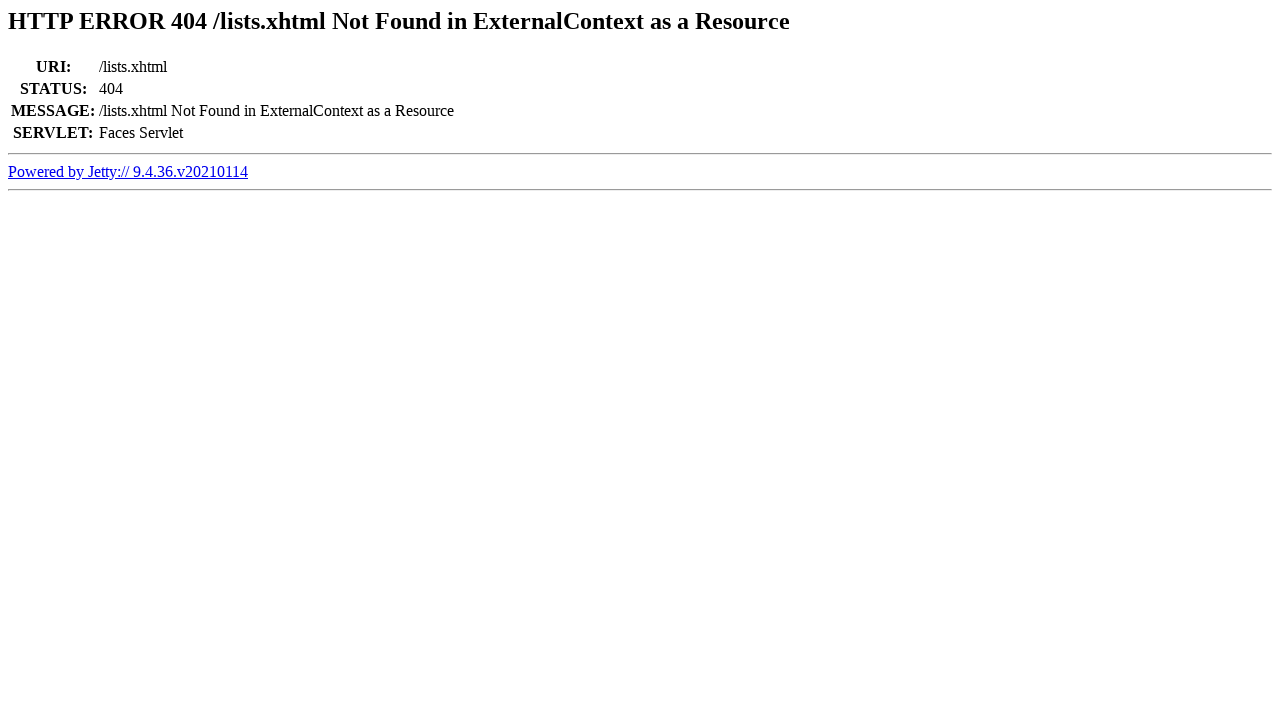

Navigated back from broken link page
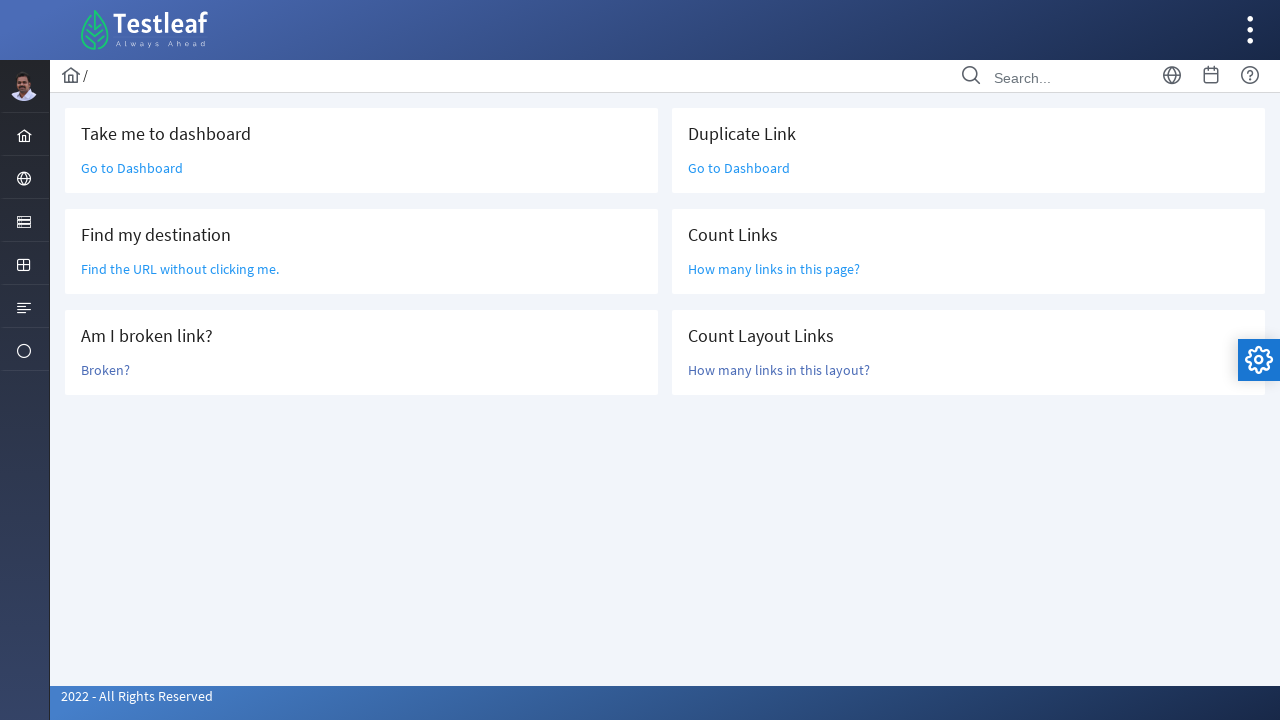

Clicked 'Go to Dashboard' link again at (132, 168) on a:text('Go to Dashboard')
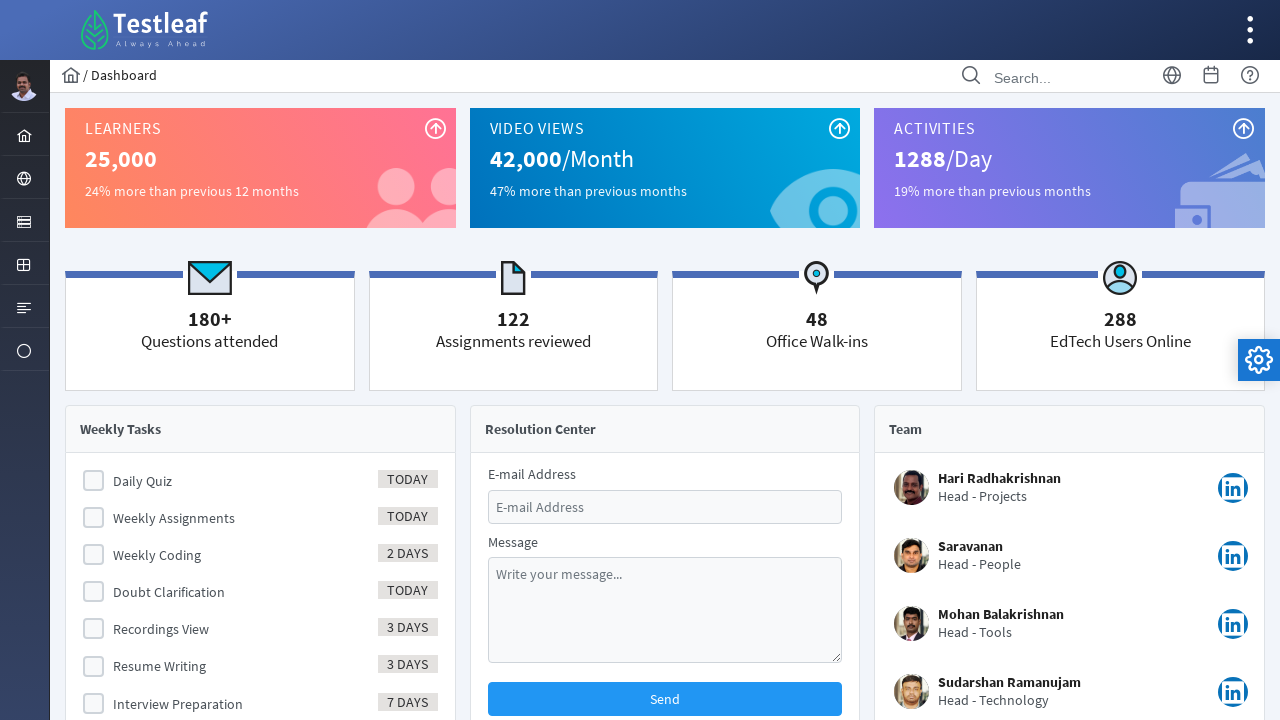

Navigated back to link test page again
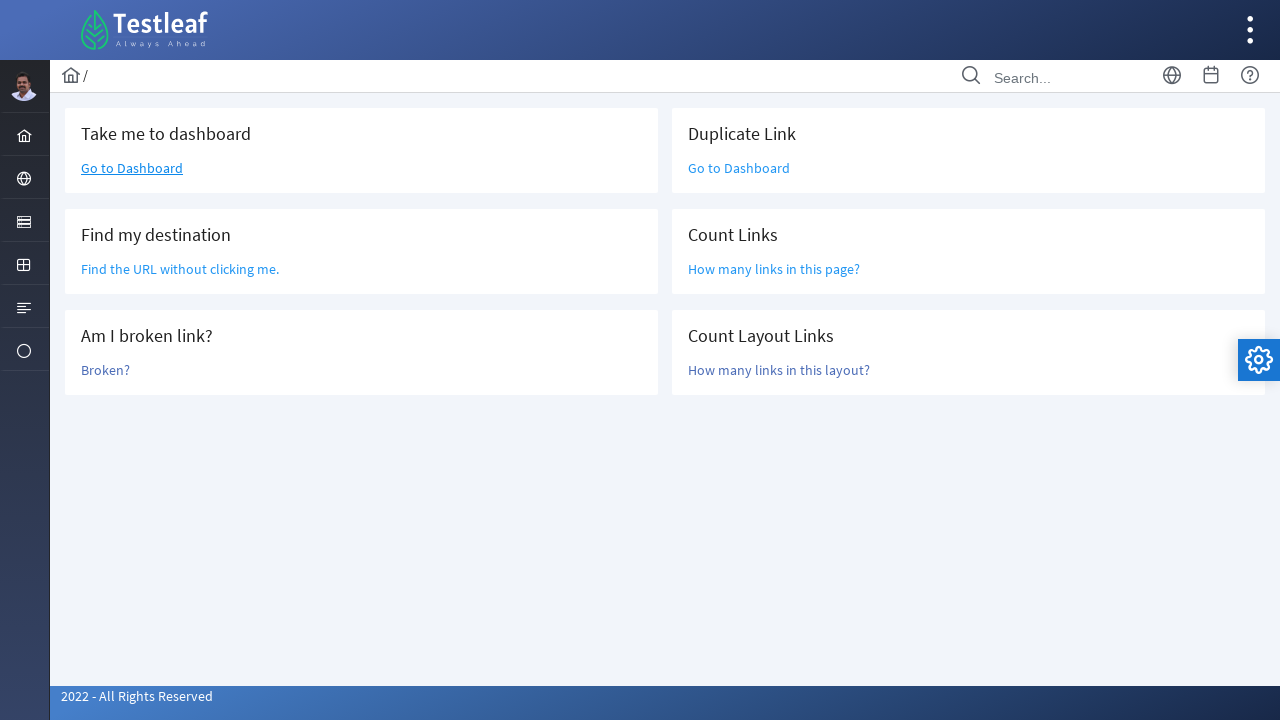

Waited for all link elements to be present
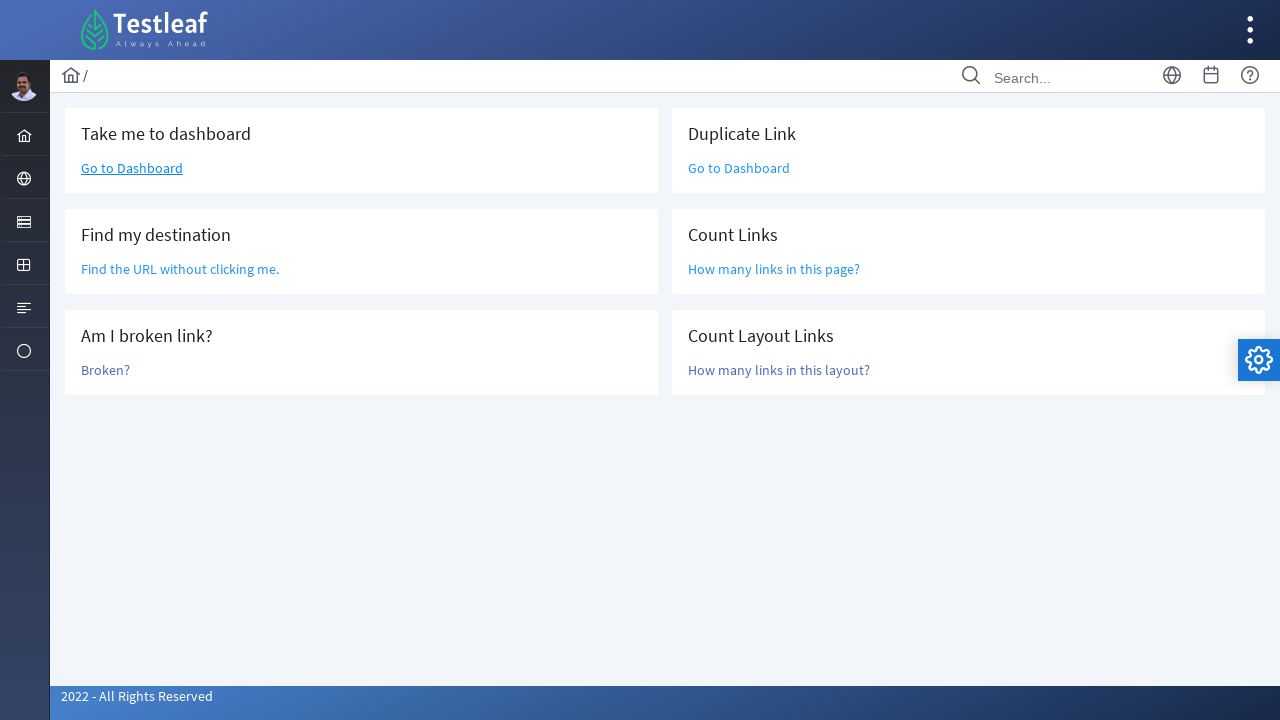

Counted total links on page: 47
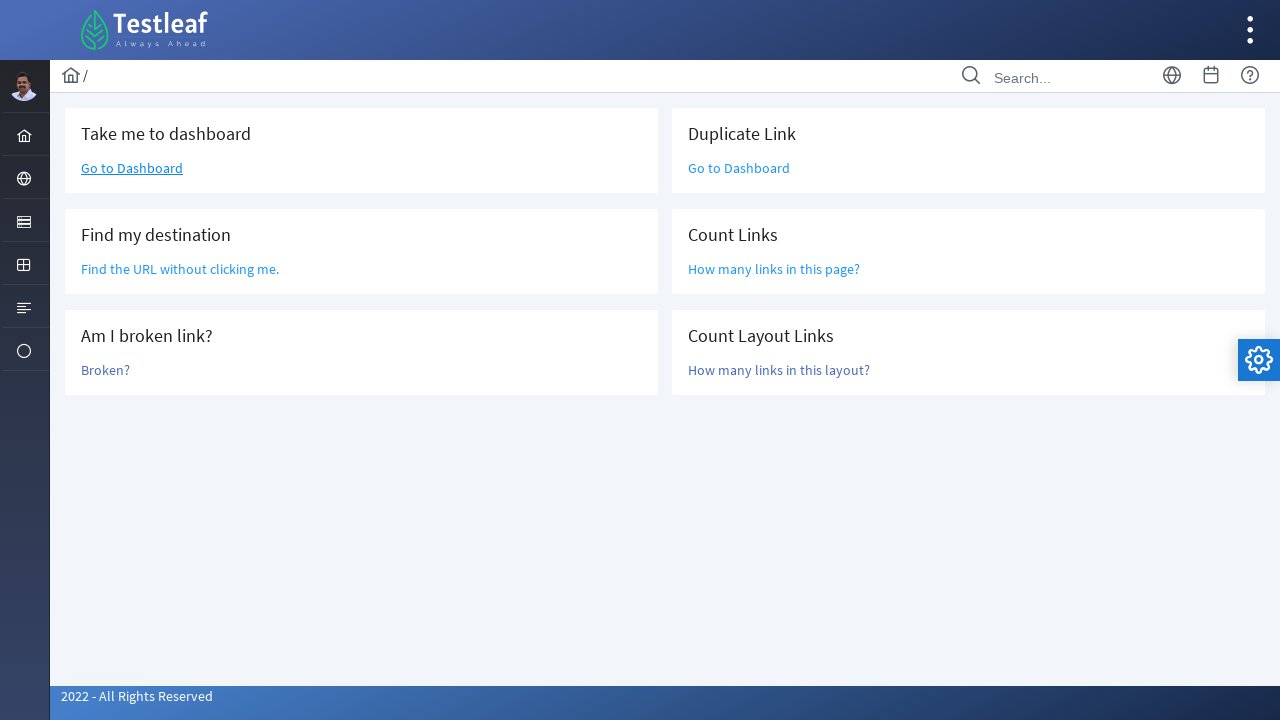

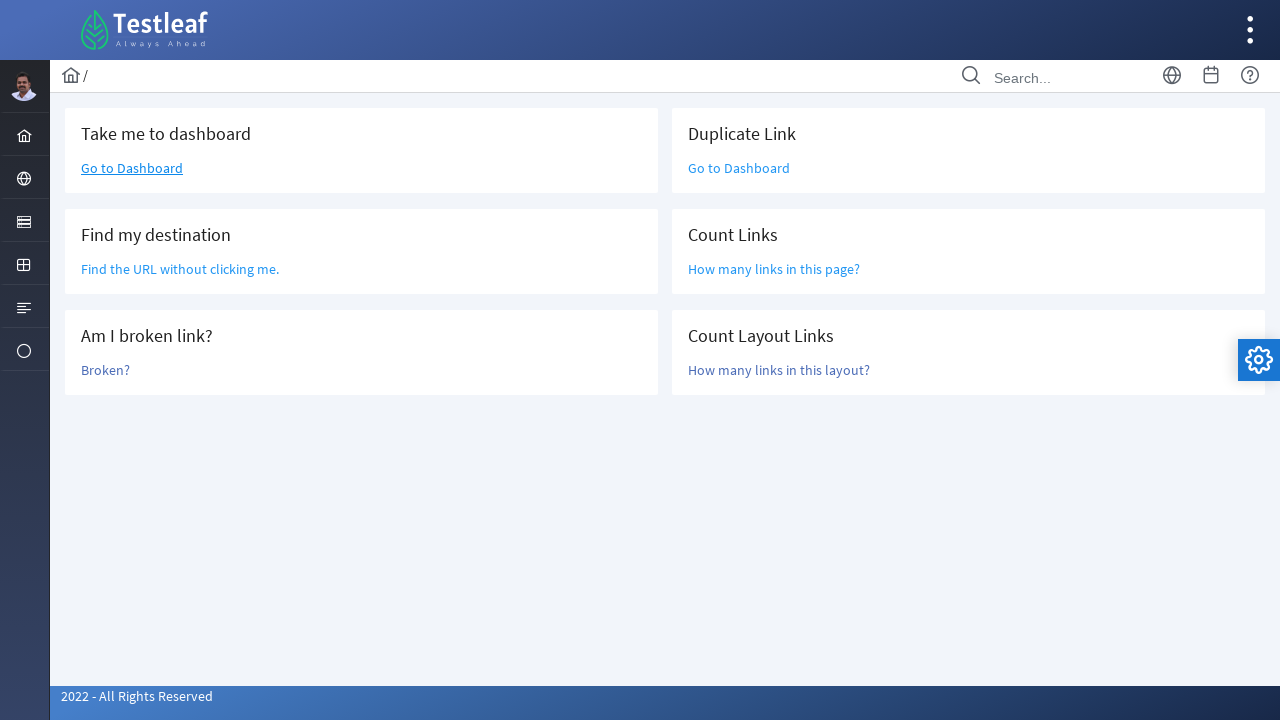